Tests navigation from the Training Support homepage to the About page by clicking the About Us link and verifying the page title changes correctly.

Starting URL: https://v1.training-support.net

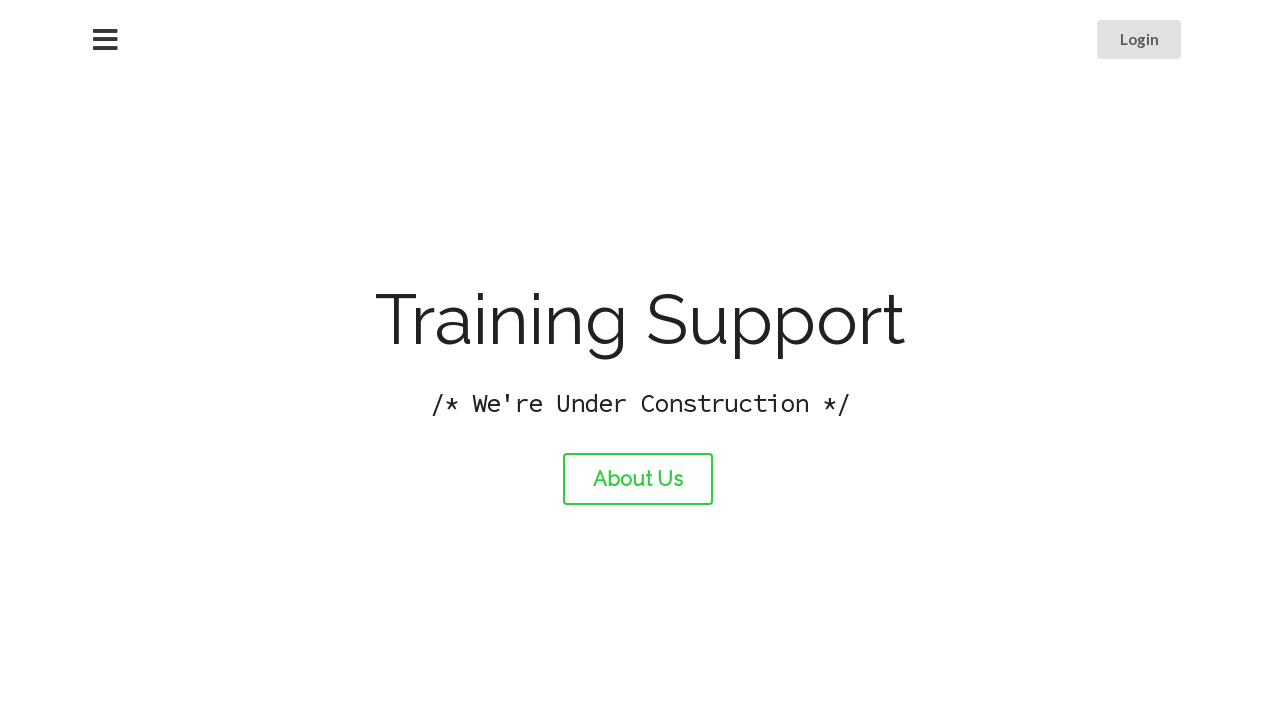

Verified homepage title is 'Training Support'
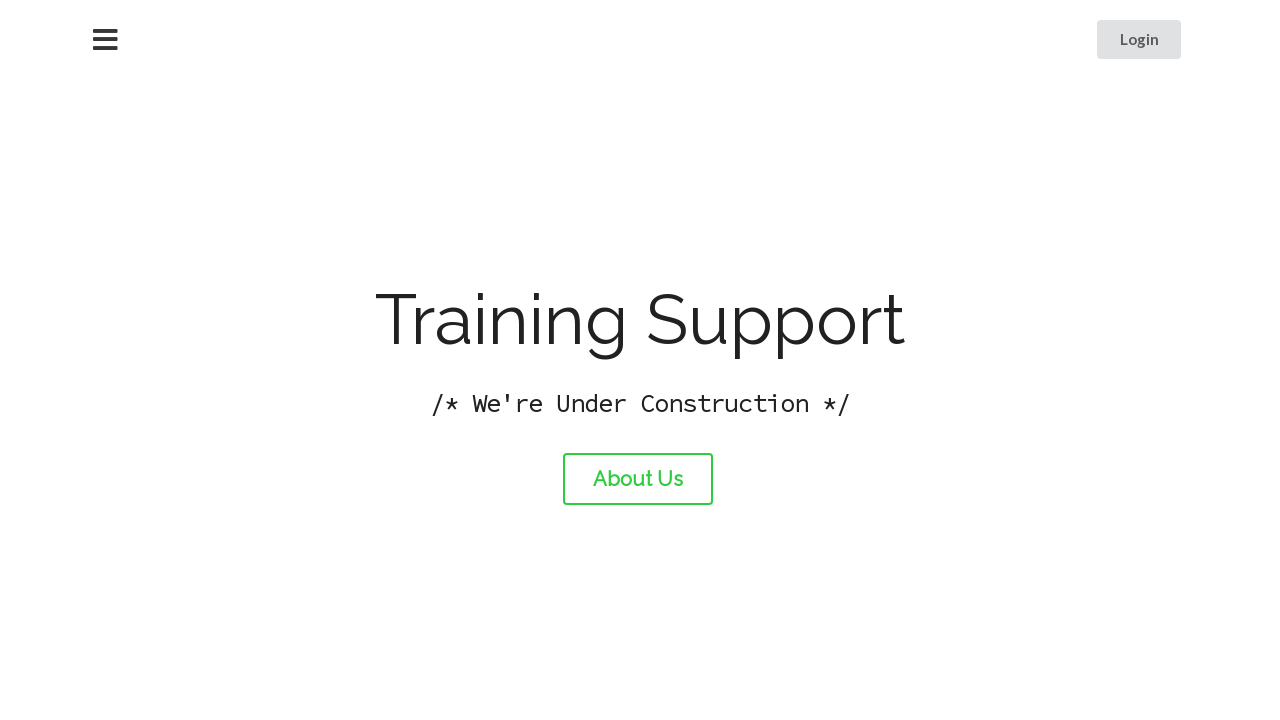

Clicked the About Us link at (638, 479) on #about-link
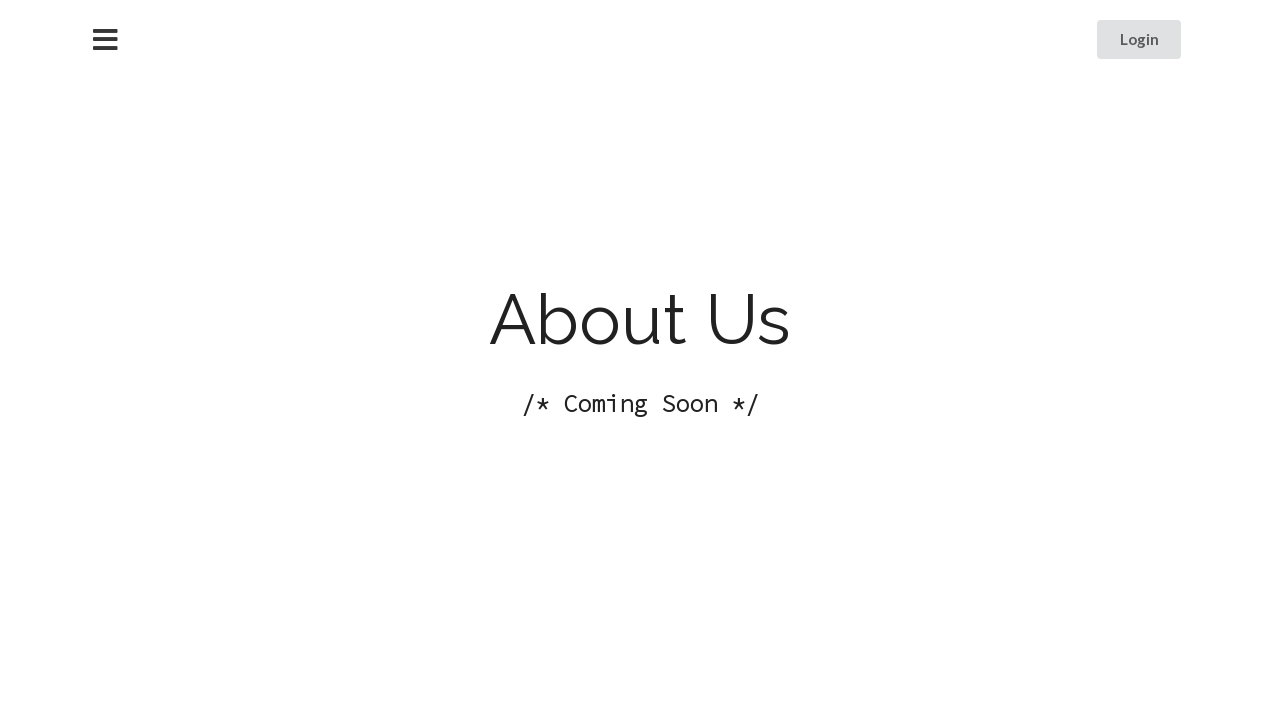

About page loaded
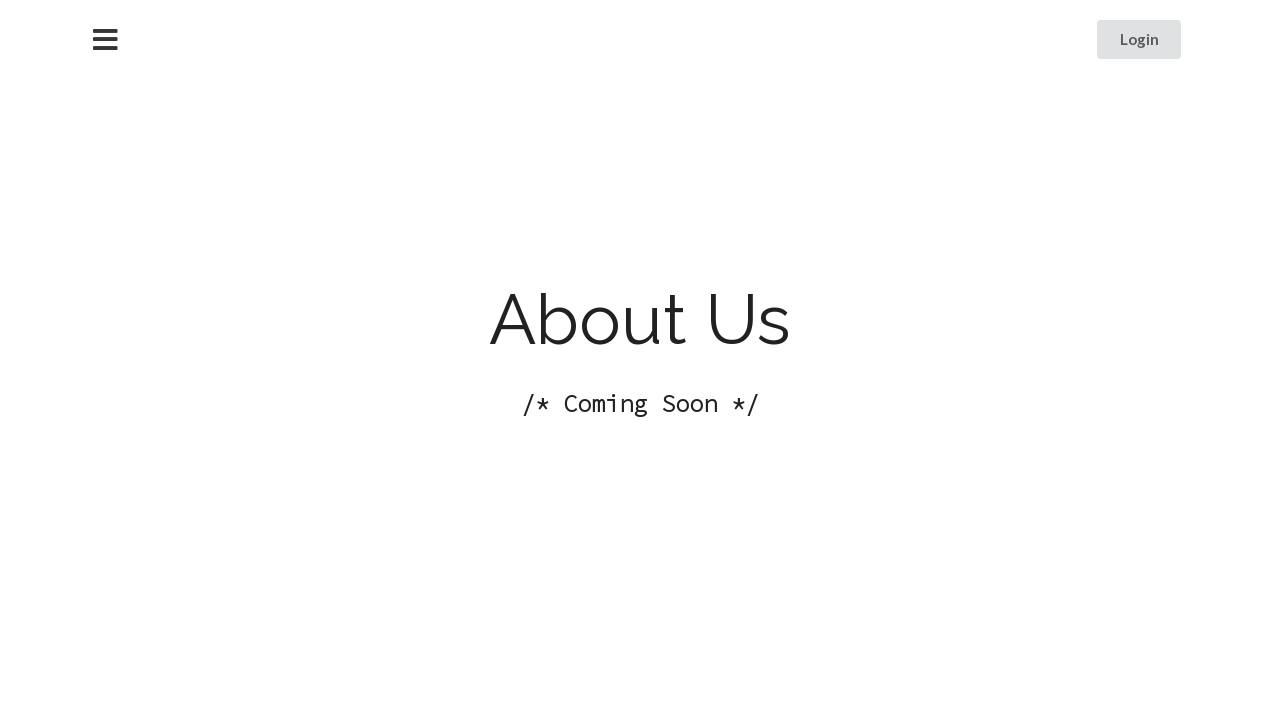

Verified About page title is 'About Training Support'
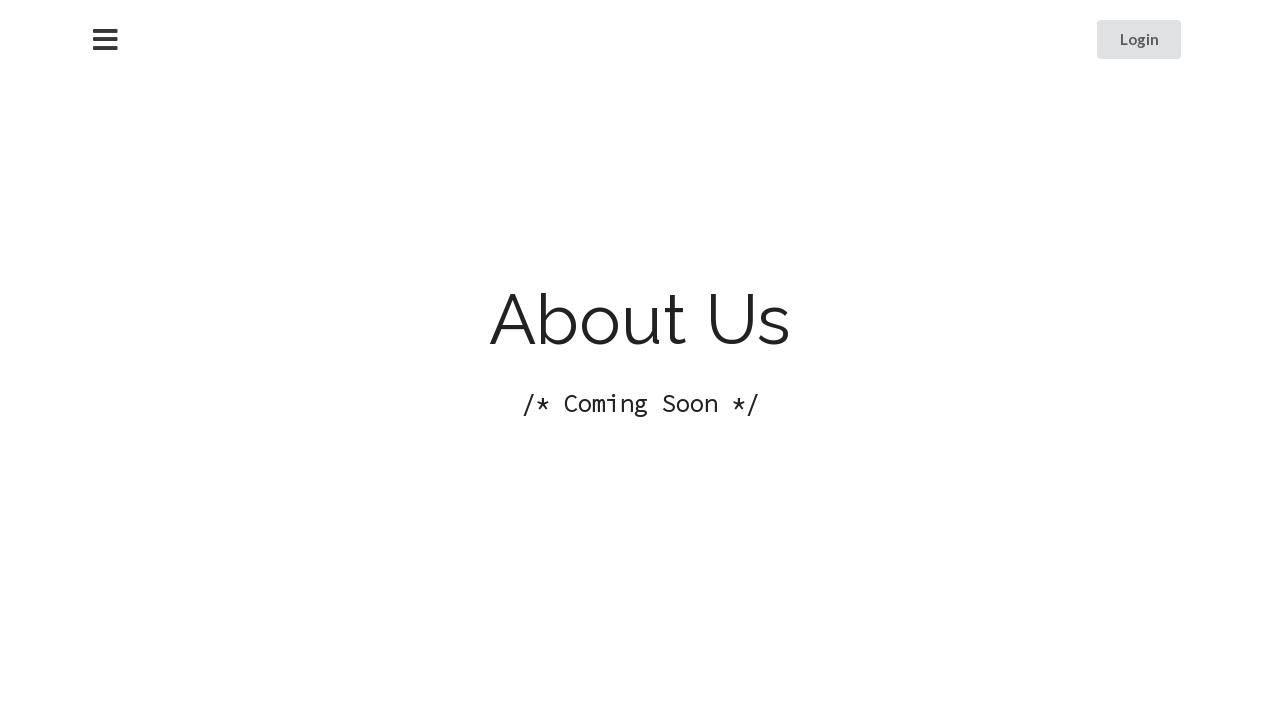

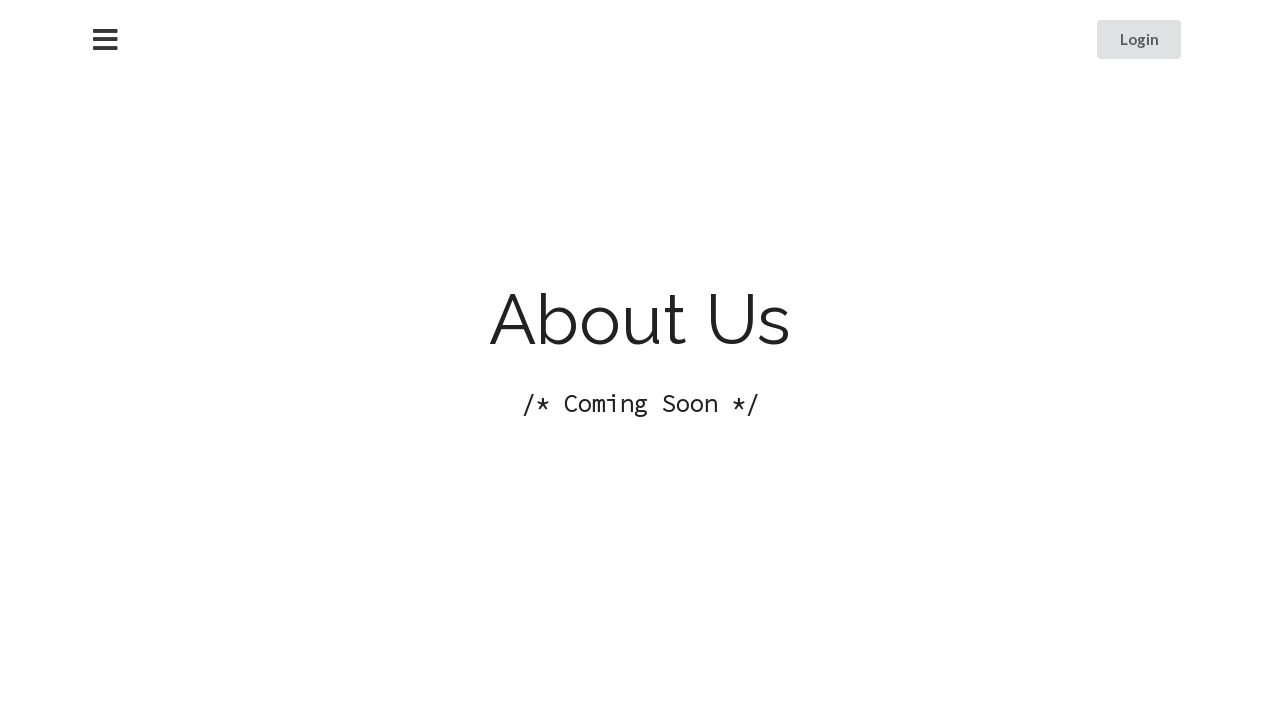